Tests dynamic content loading by clicking a start button and verifying that "Hello World!" text appears after loading completes.

Starting URL: https://automationfc.github.io/dynamic-loading/

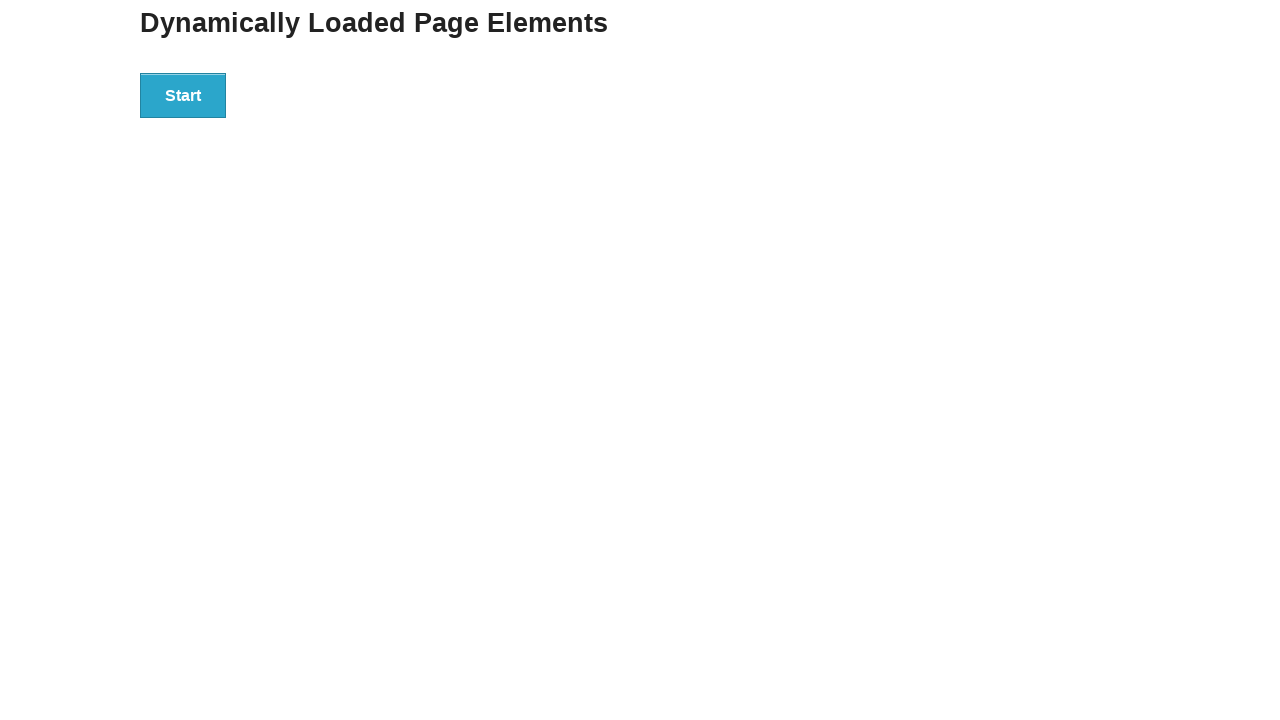

Clicked the start button to initiate dynamic content loading at (183, 95) on div#start>button
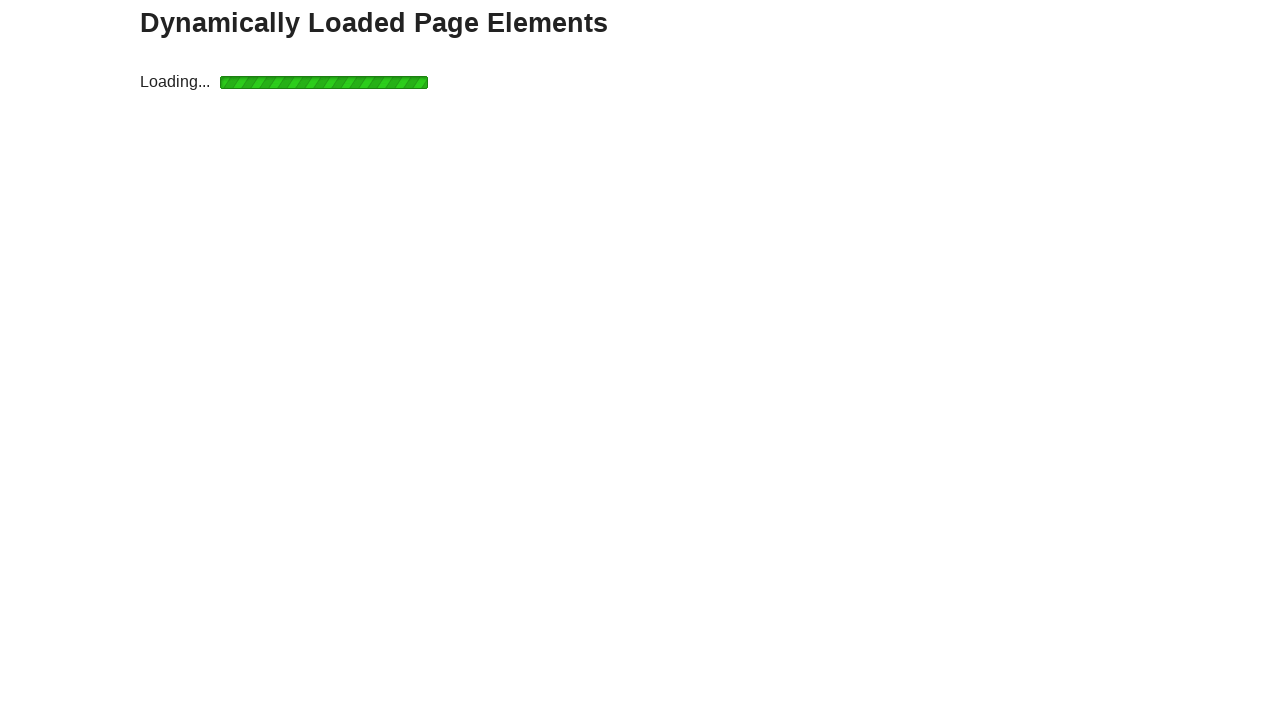

Waited for the 'Hello World!' text to appear after loading completes
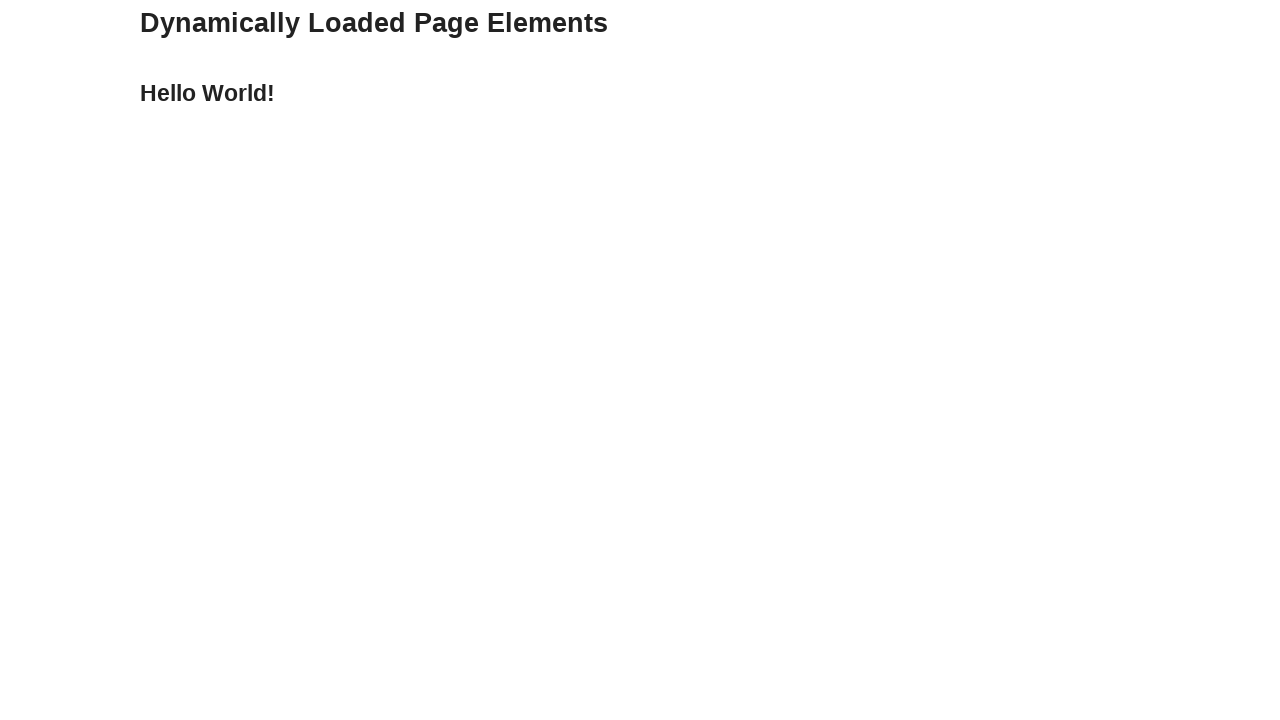

Verified that 'Hello World!' text appeared successfully
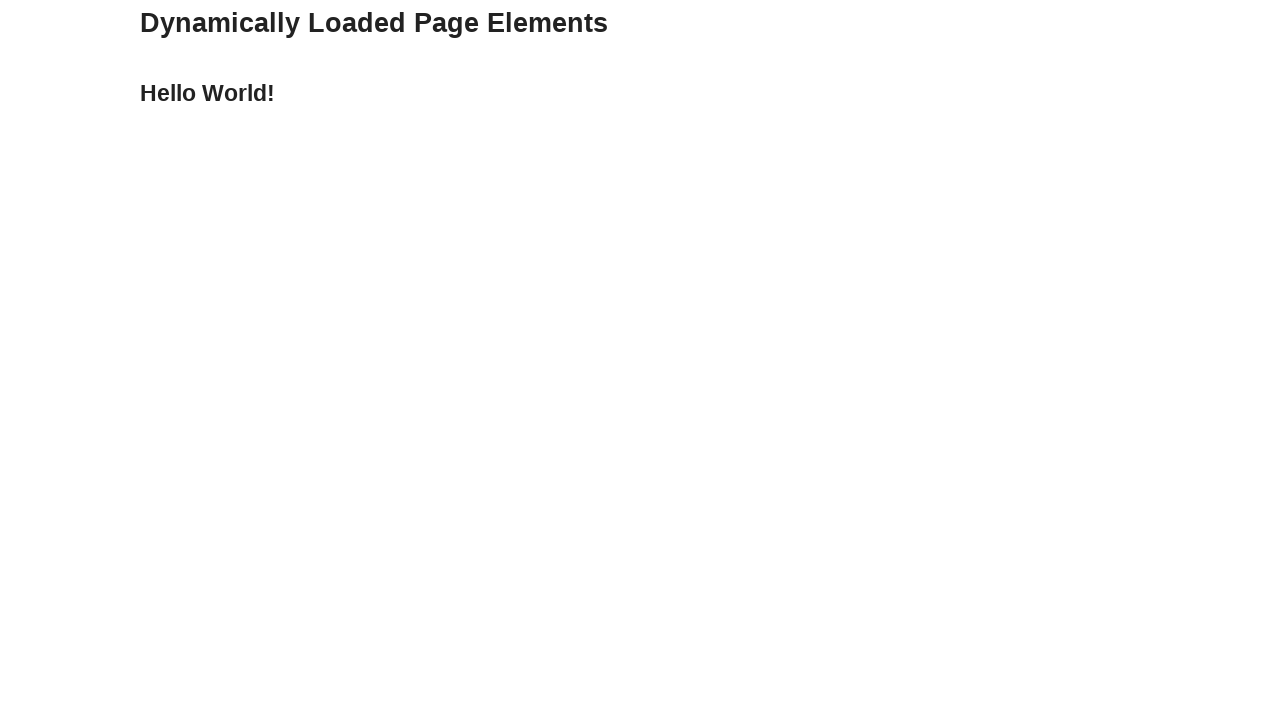

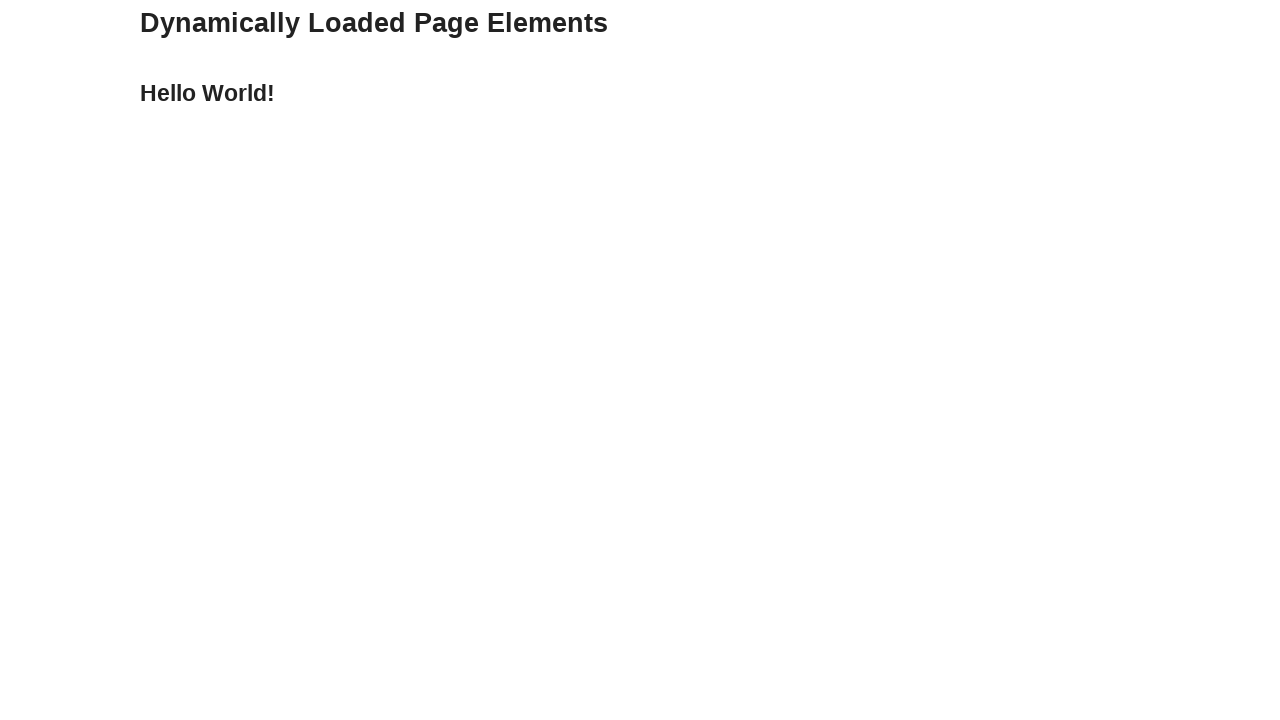